Tests selecting "Alabama" from the State Selection dropdown and verifies the selection was successful.

Starting URL: https://practice.cydeo.com

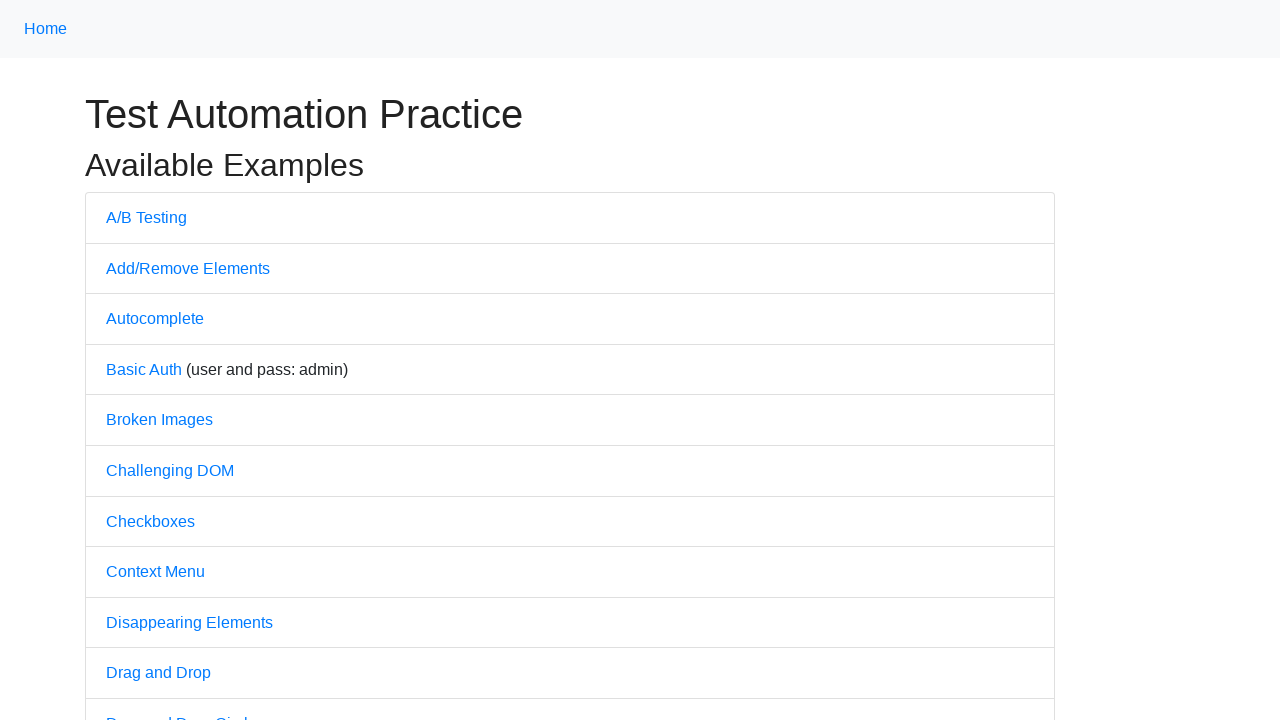

Clicked on Dropdown link at (143, 360) on text=Dropdown
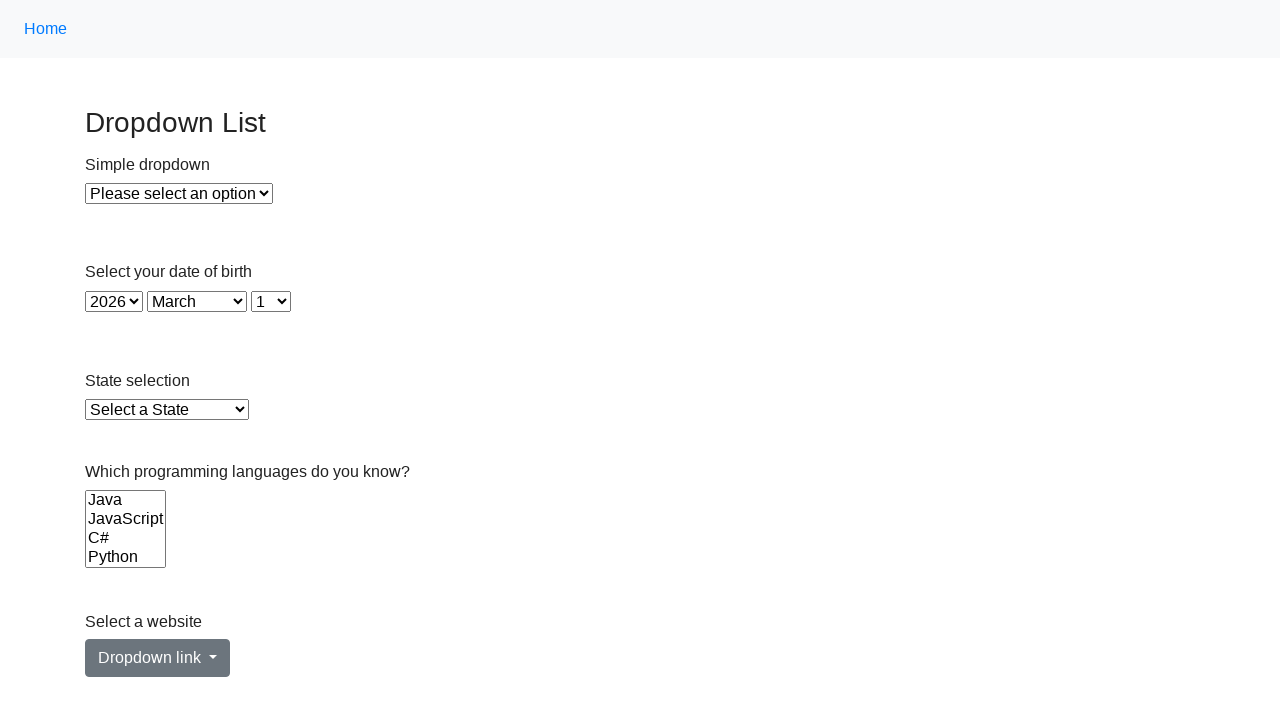

State dropdown became visible
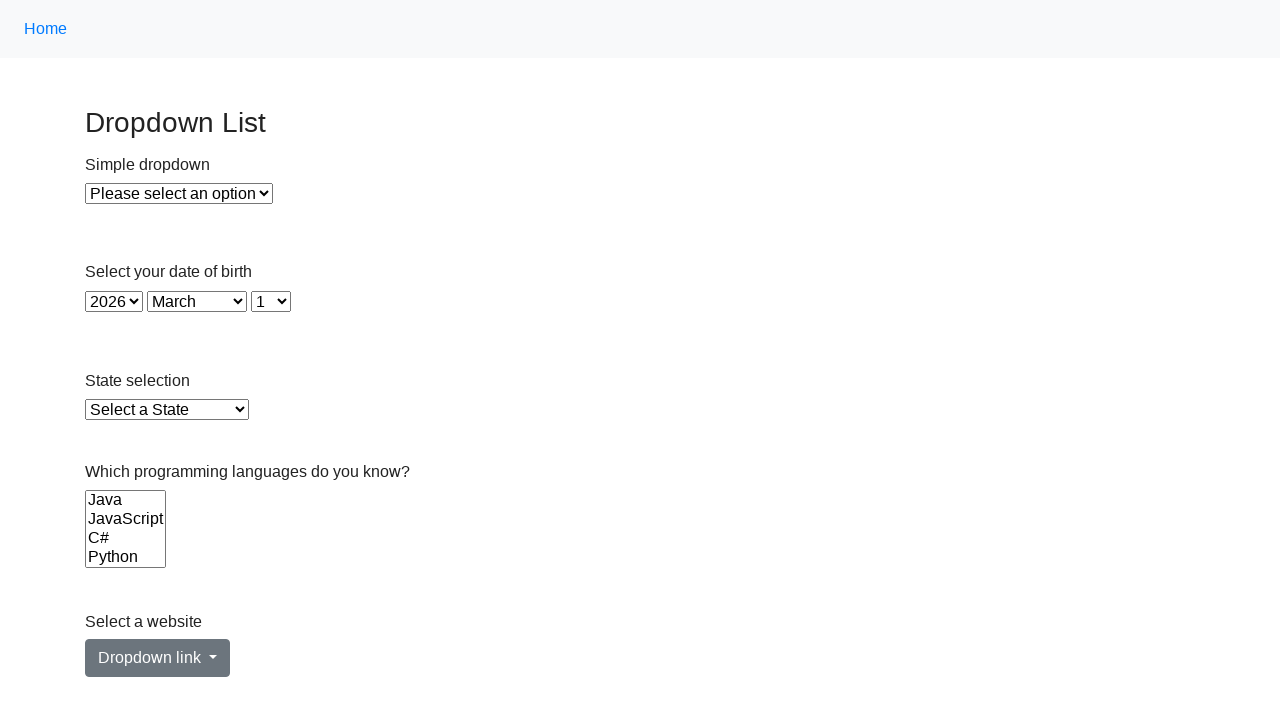

Selected 'Alabama' from the State Selection dropdown on #state
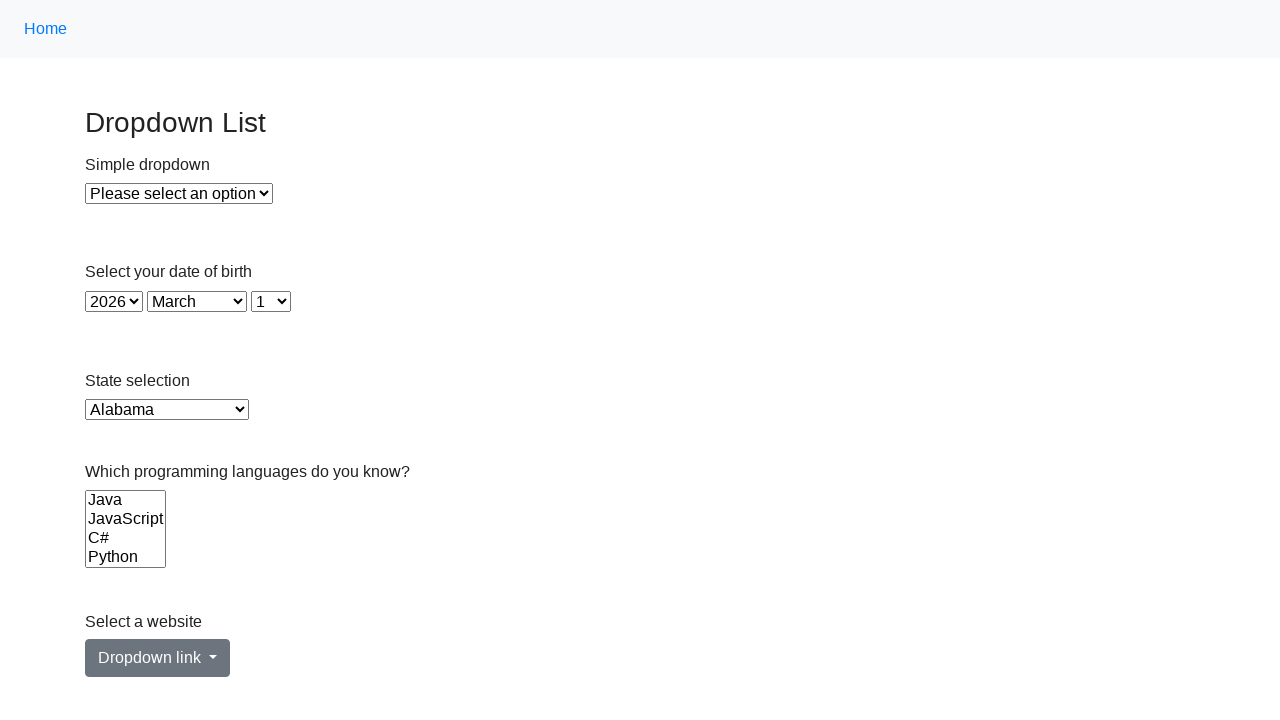

Retrieved selected option text from dropdown
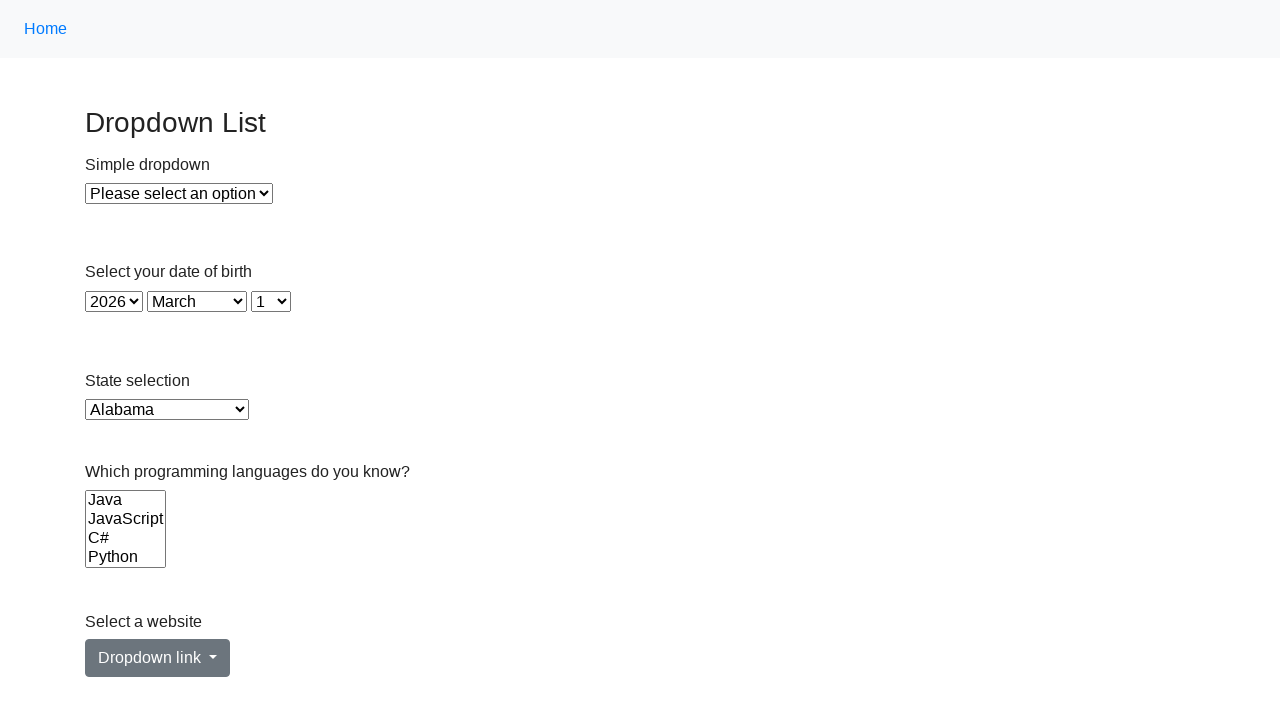

Verified that 'Alabama' was successfully selected in the dropdown
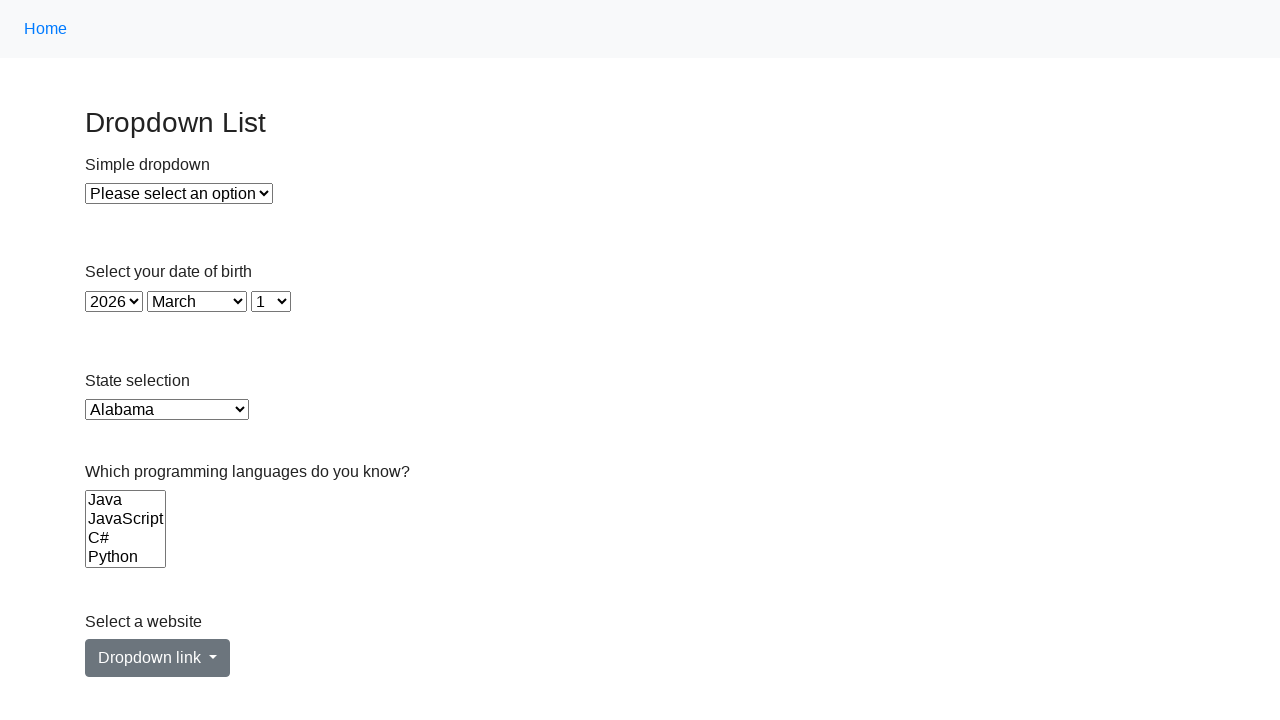

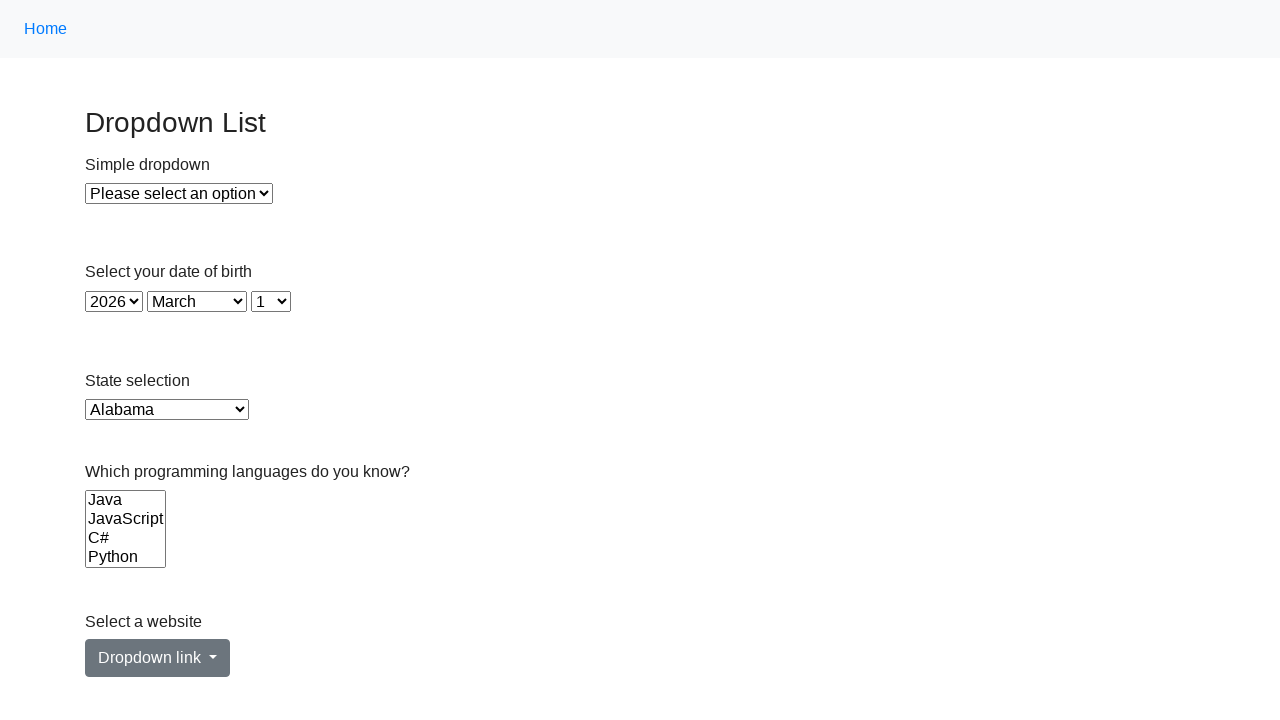